Navigates to the Python.org website and verifies the page loads successfully

Starting URL: https://python.org

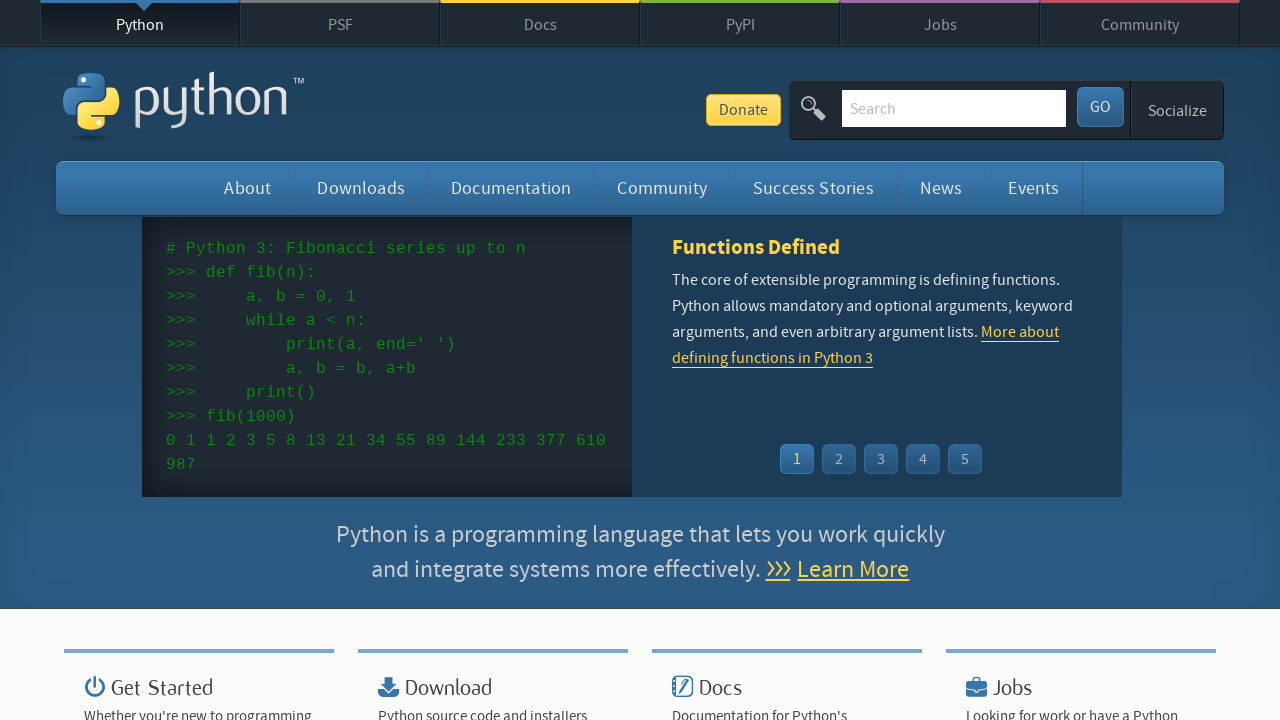

Navigated to https://python.org
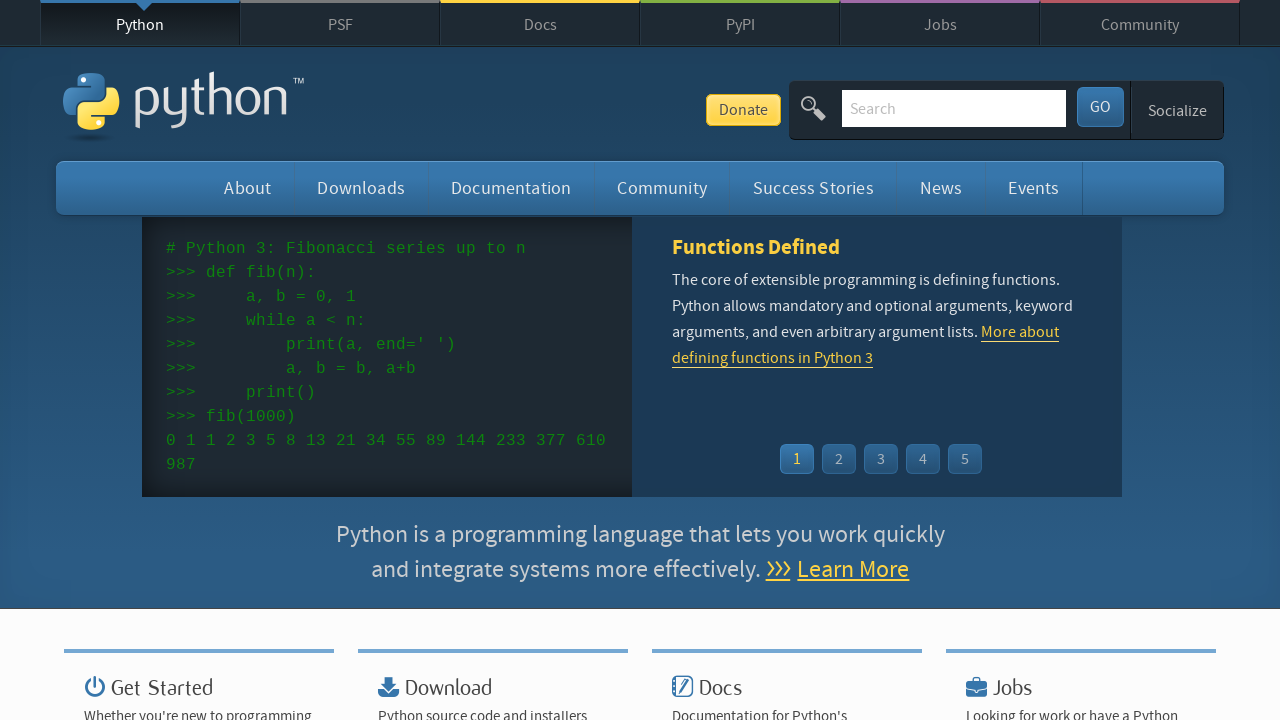

Page loaded successfully (DOM content loaded)
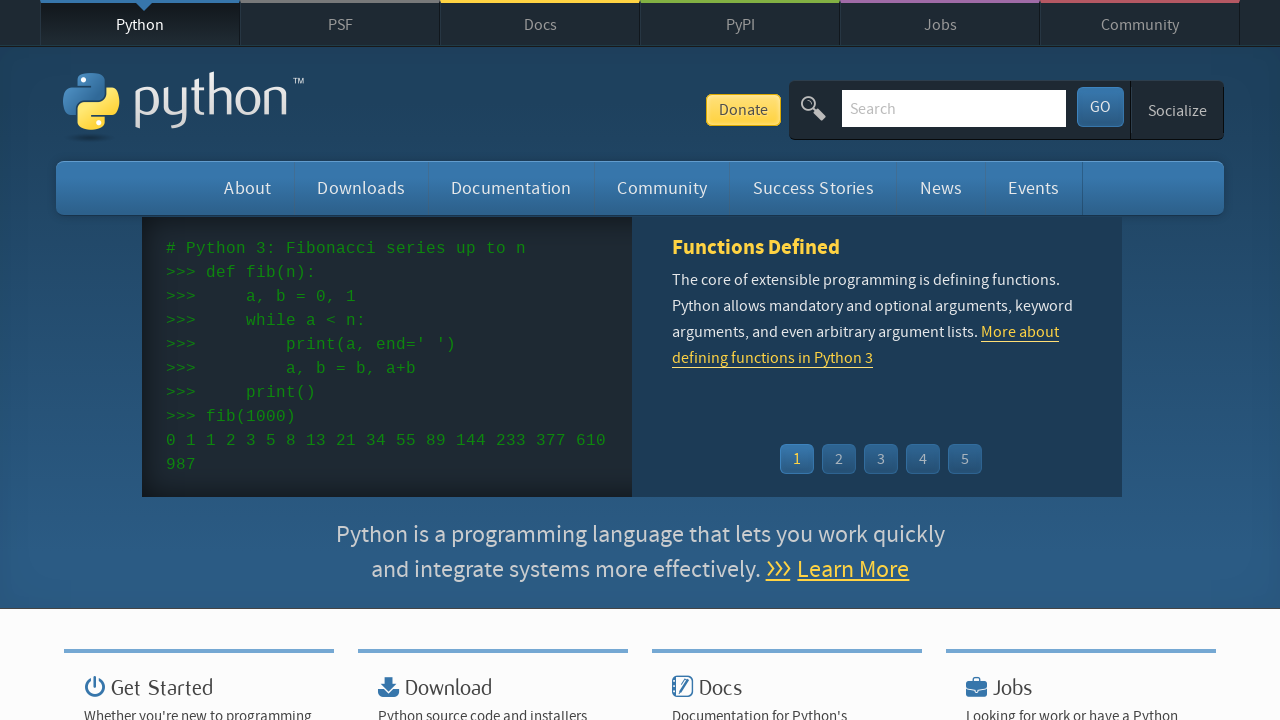

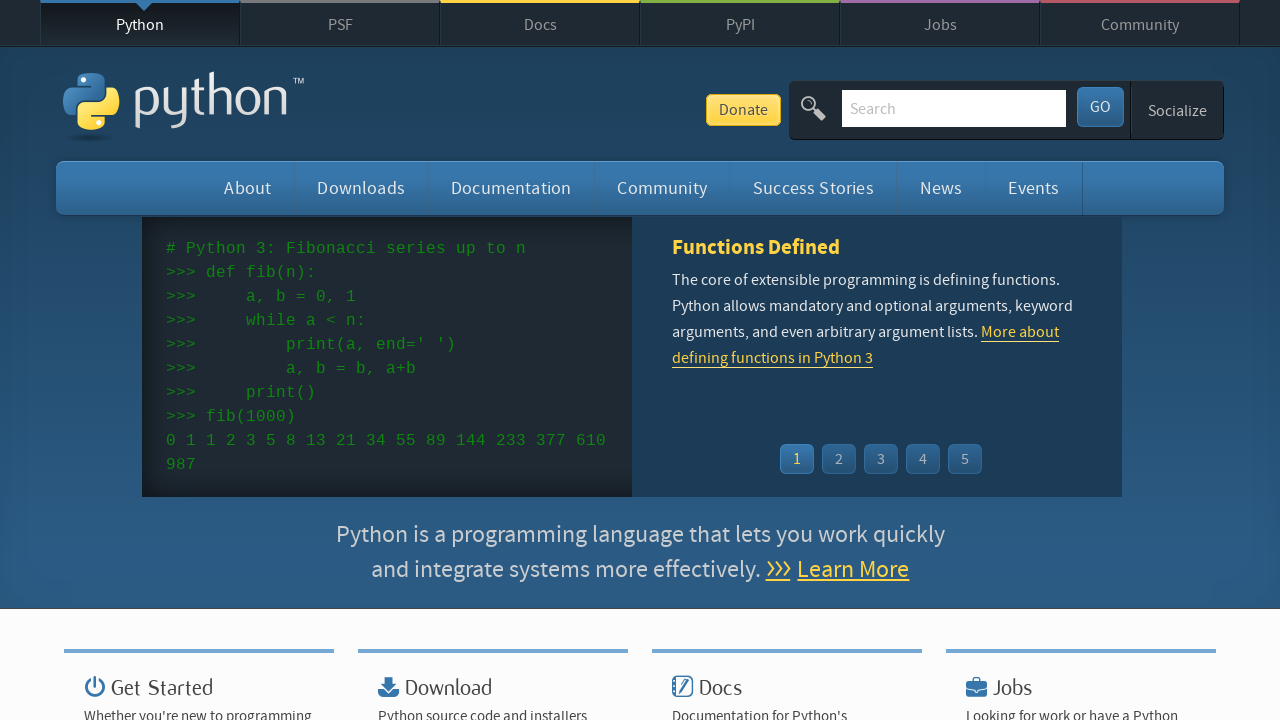